Tests browser zoom functionality by zooming in to 150%, zooming out to 50%, and resetting to 100% using JavaScript execution on the page.

Starting URL: https://www.saucedemo.com/

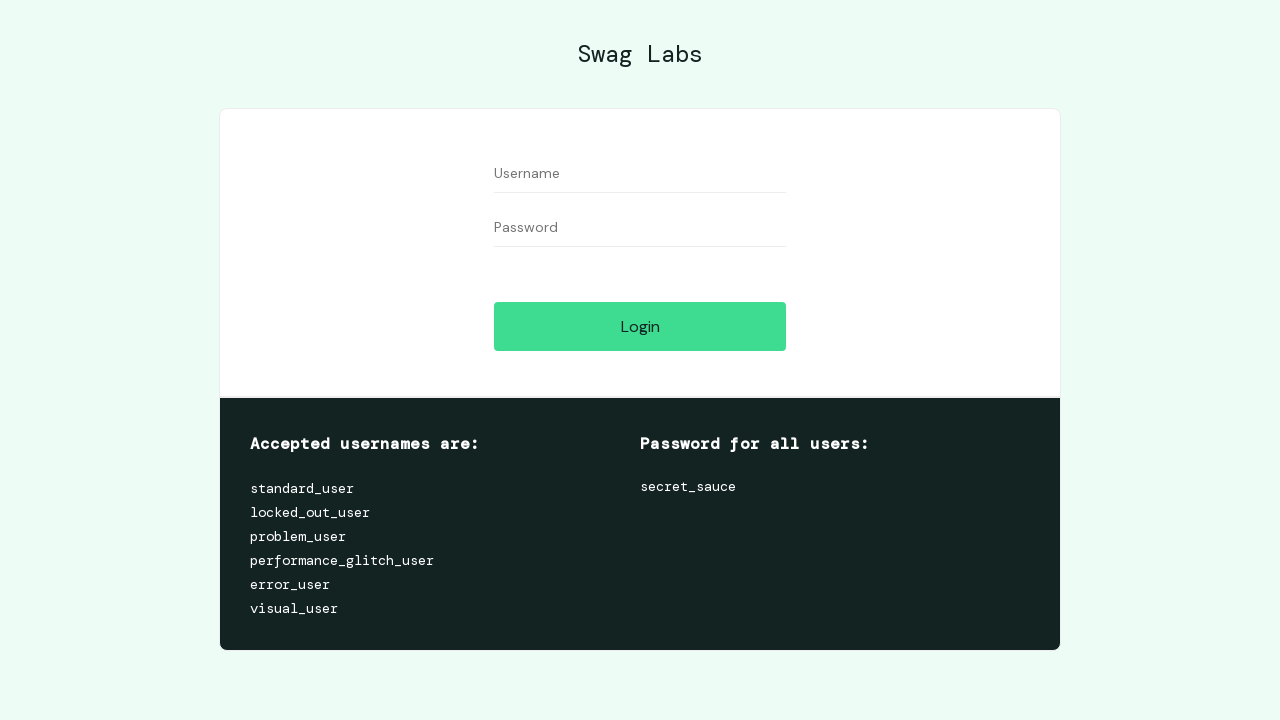

Zoomed in to 150% using JavaScript
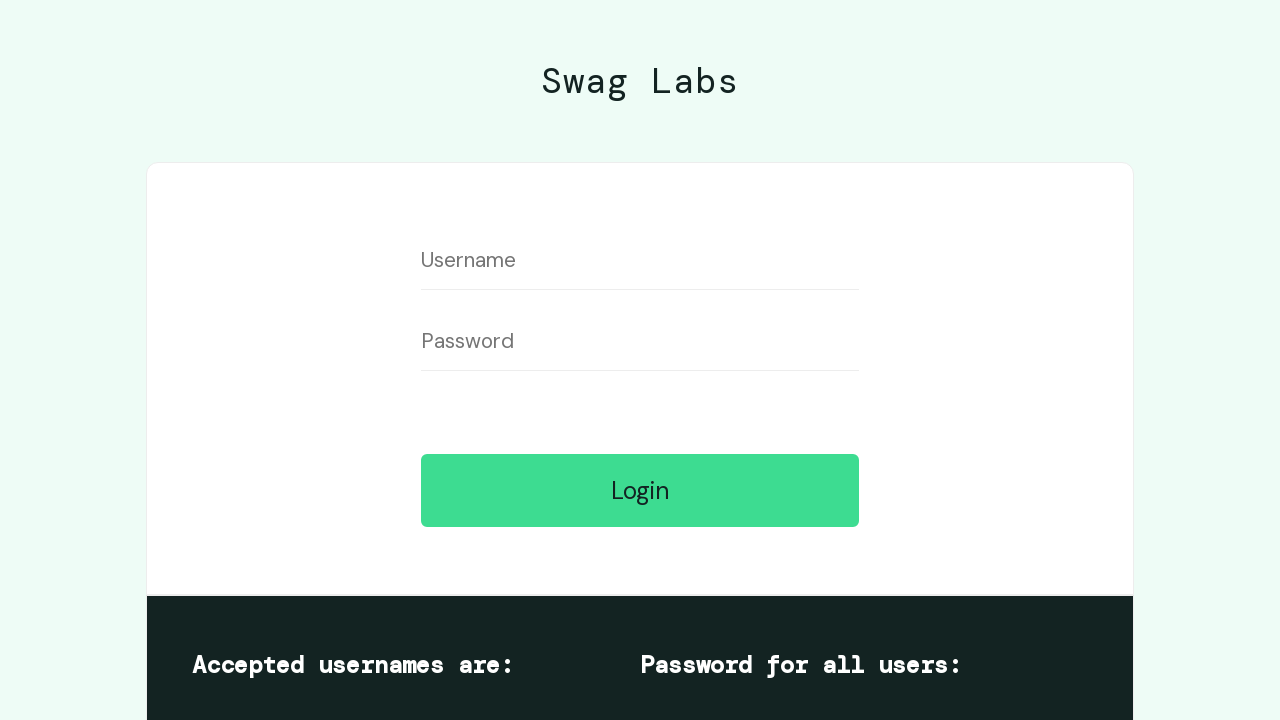

Waited 2 seconds for zoom animation to complete
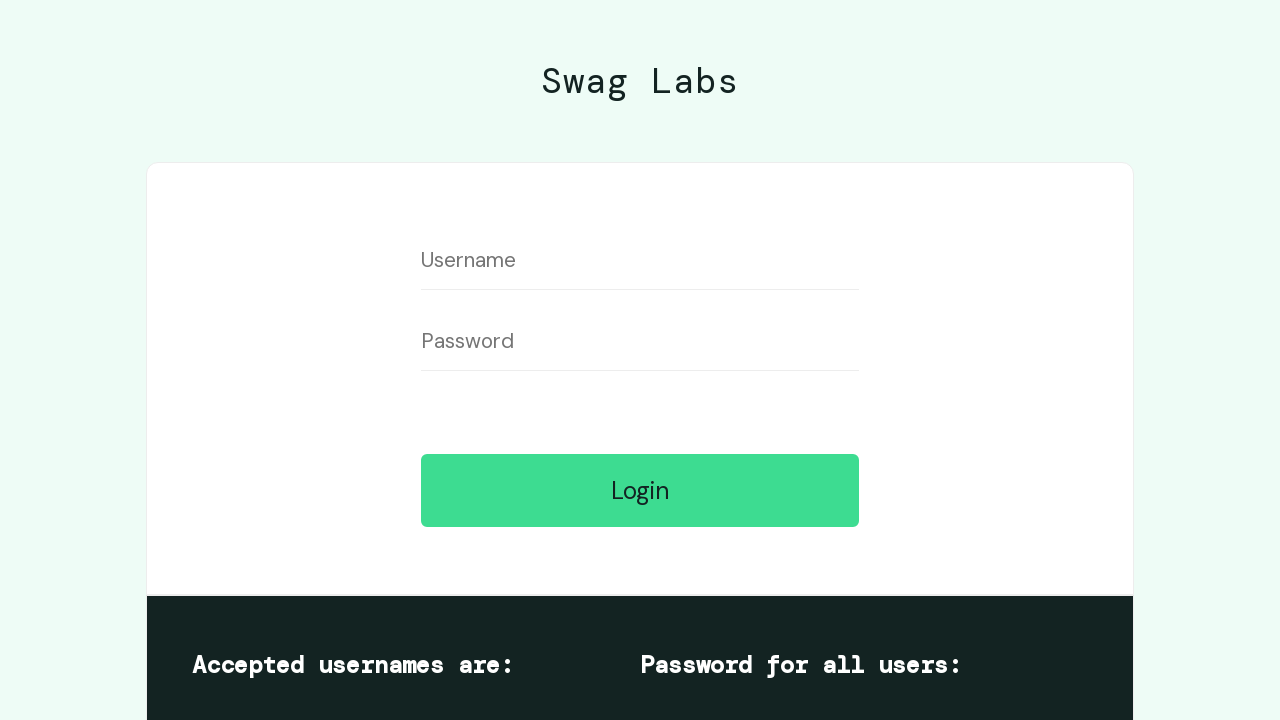

Zoomed out to 50% using JavaScript
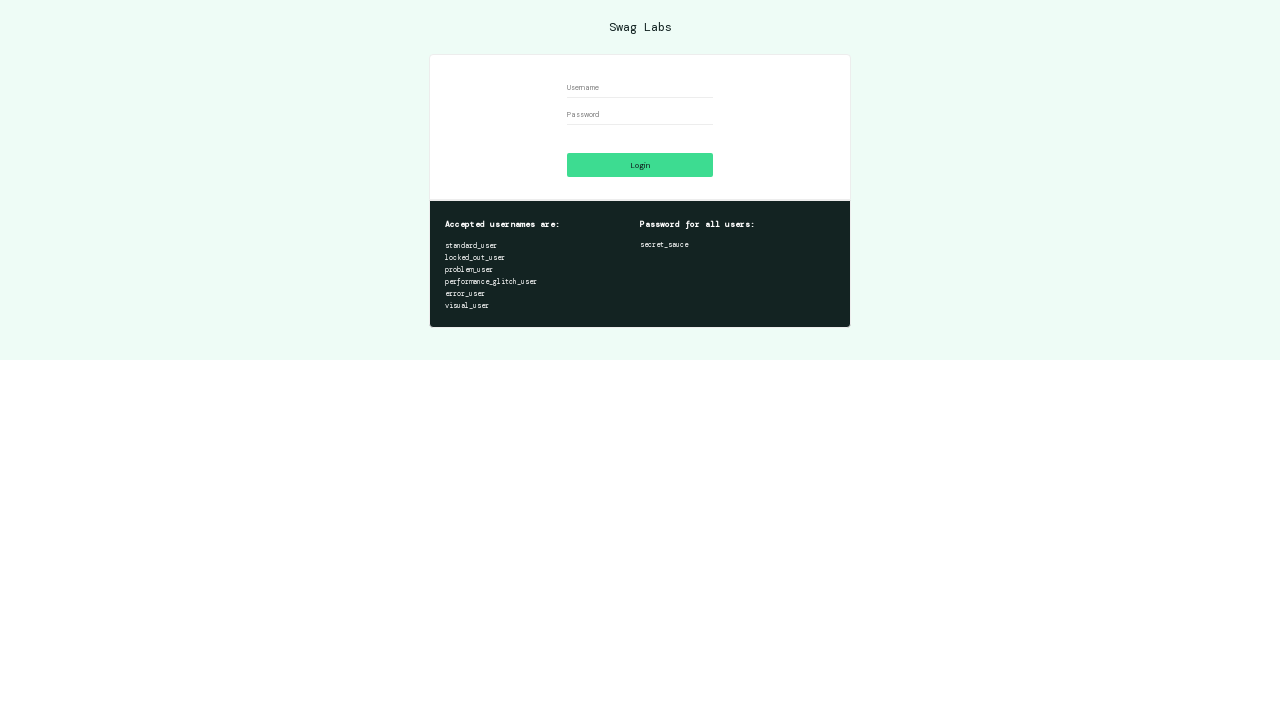

Waited 2 seconds for zoom animation to complete
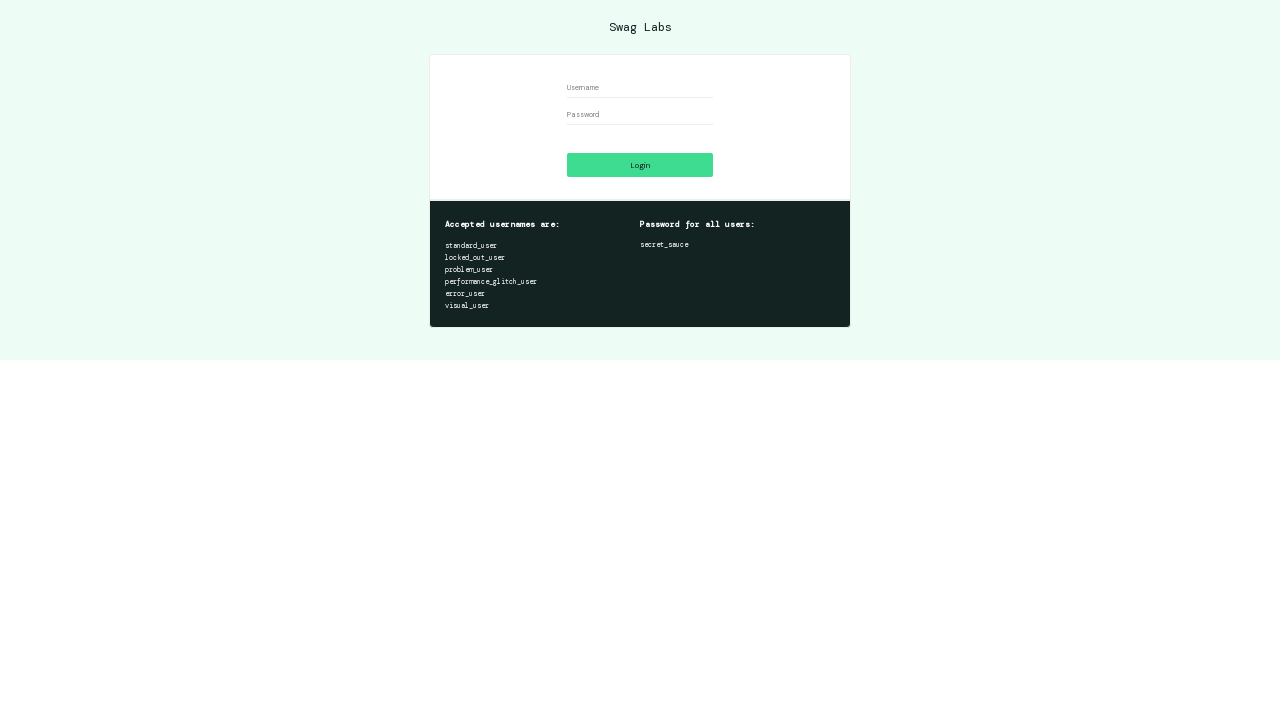

Reset zoom to 100% using JavaScript
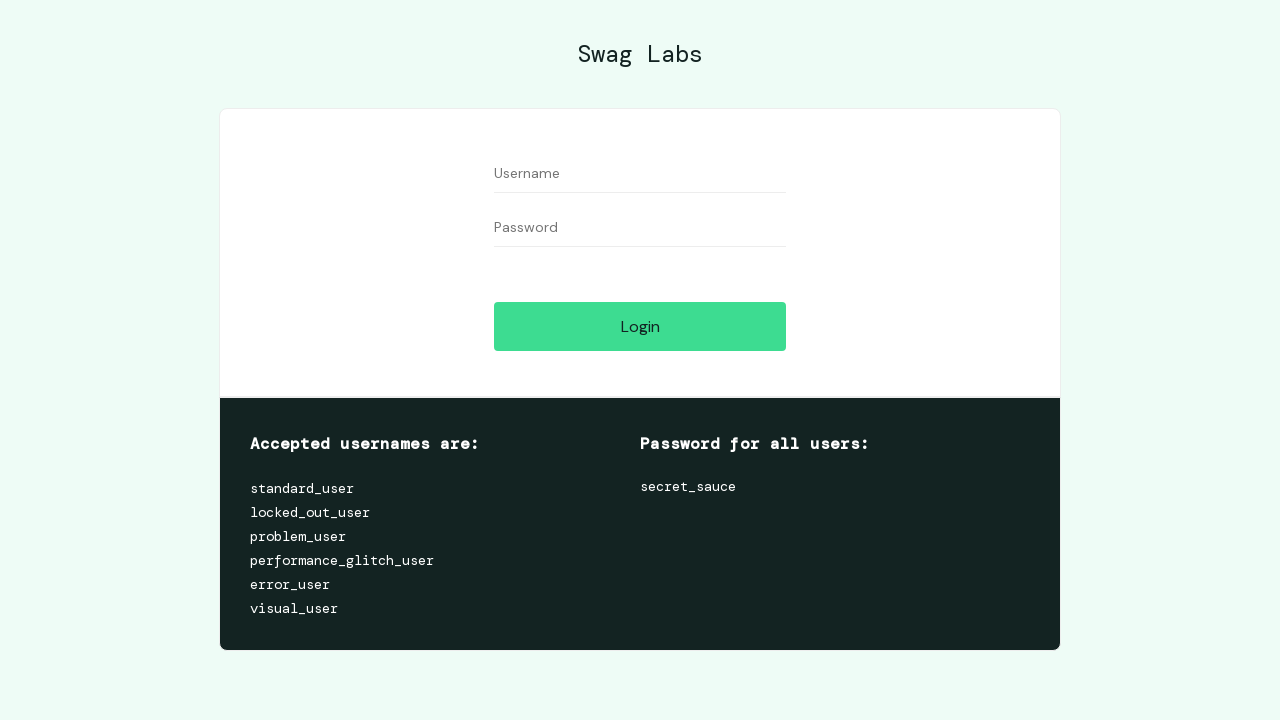

Waited 2 seconds for zoom animation to complete
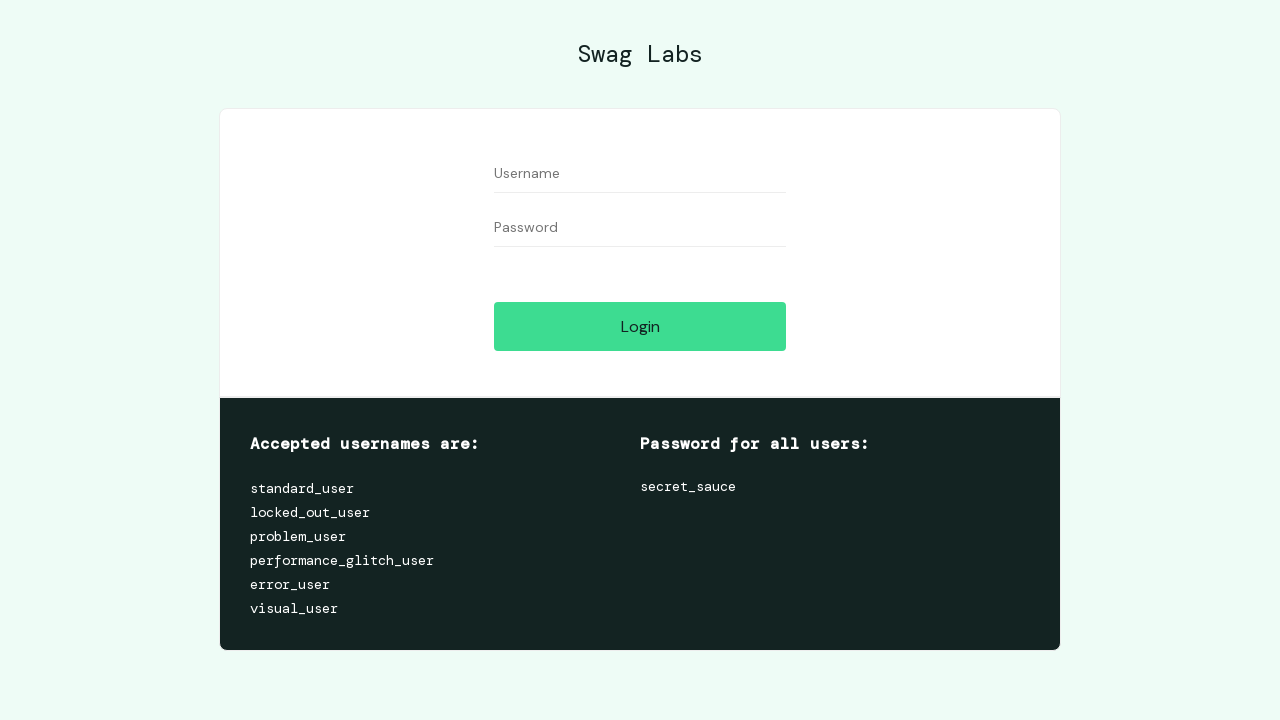

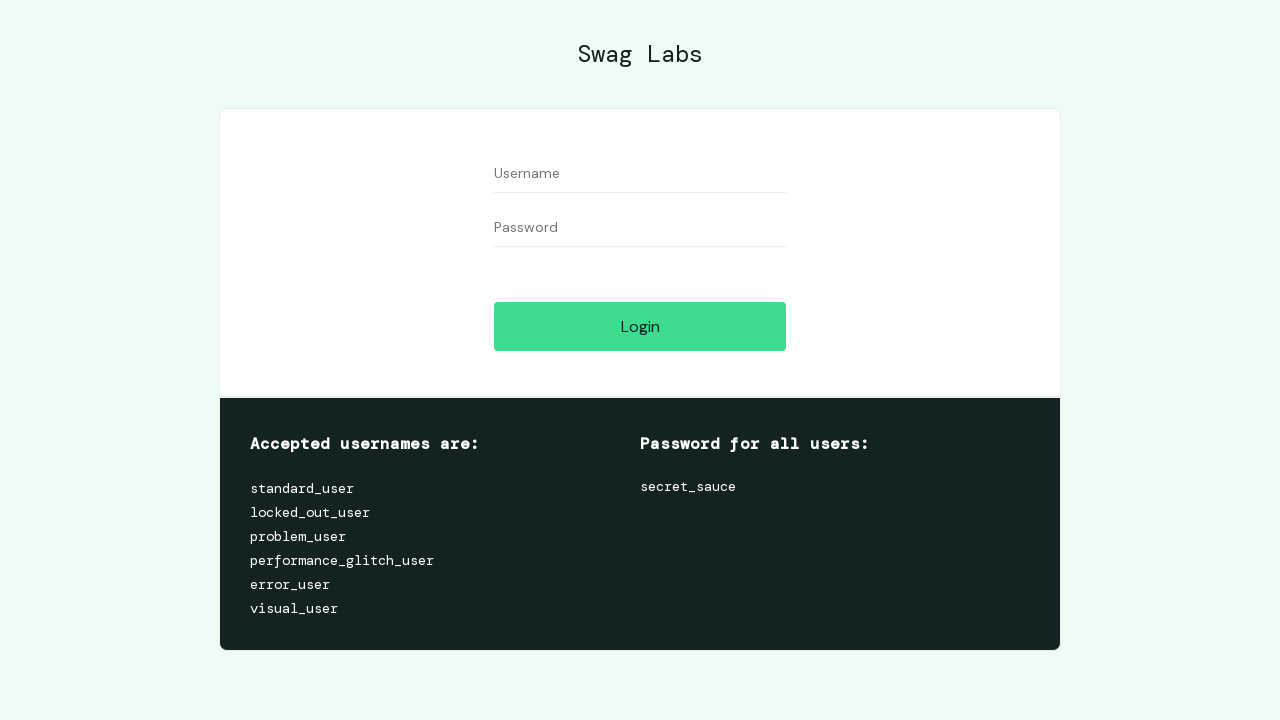